Tests a form filling workflow including copy-paste functionality by filling name, email, and address fields, then copying current address to permanent address field

Starting URL: https://demoqa.com/text-box

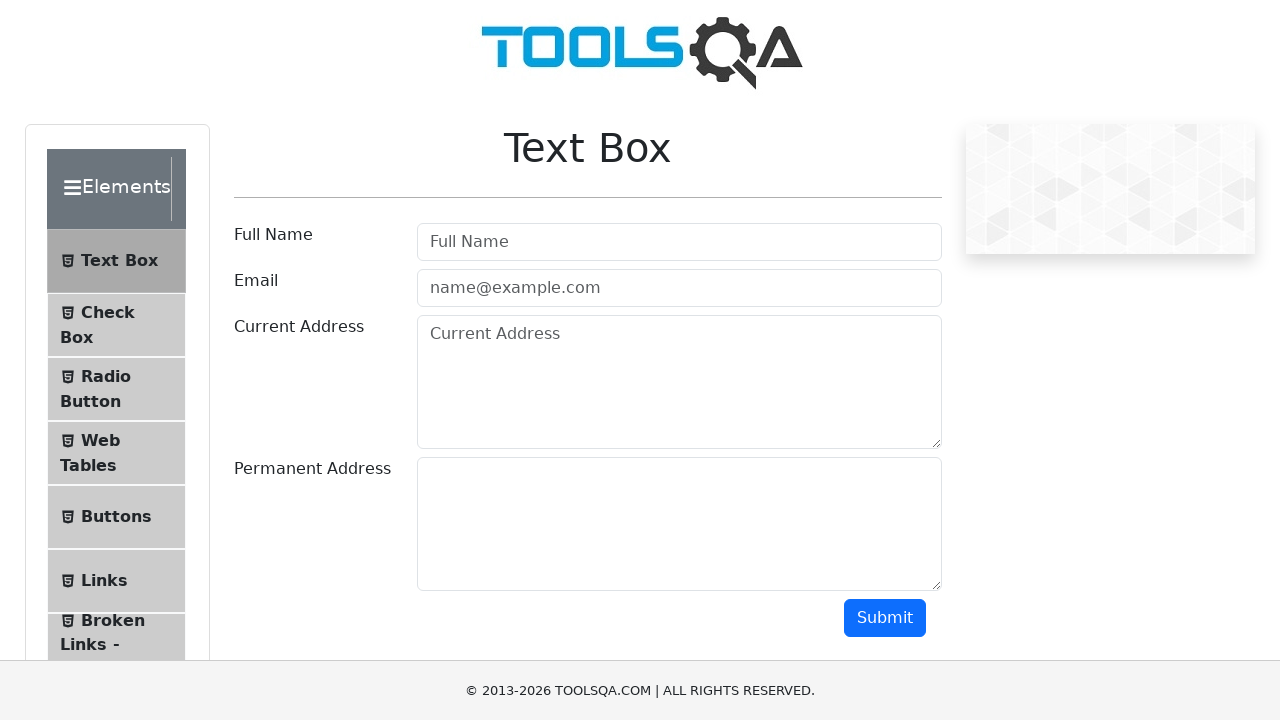

Filled name field with 'Mr.Peter Haynes' on #userName
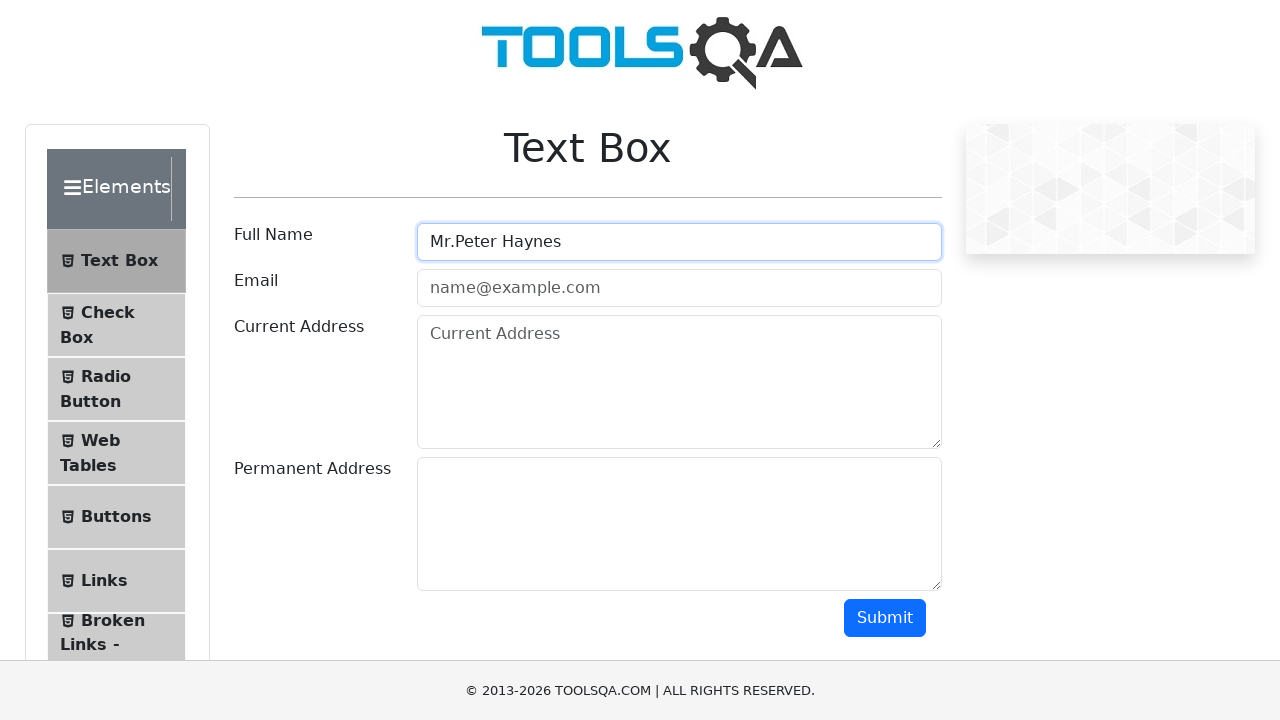

Filled email field with 'PeterHaynes@toolsqa.com' on #userEmail
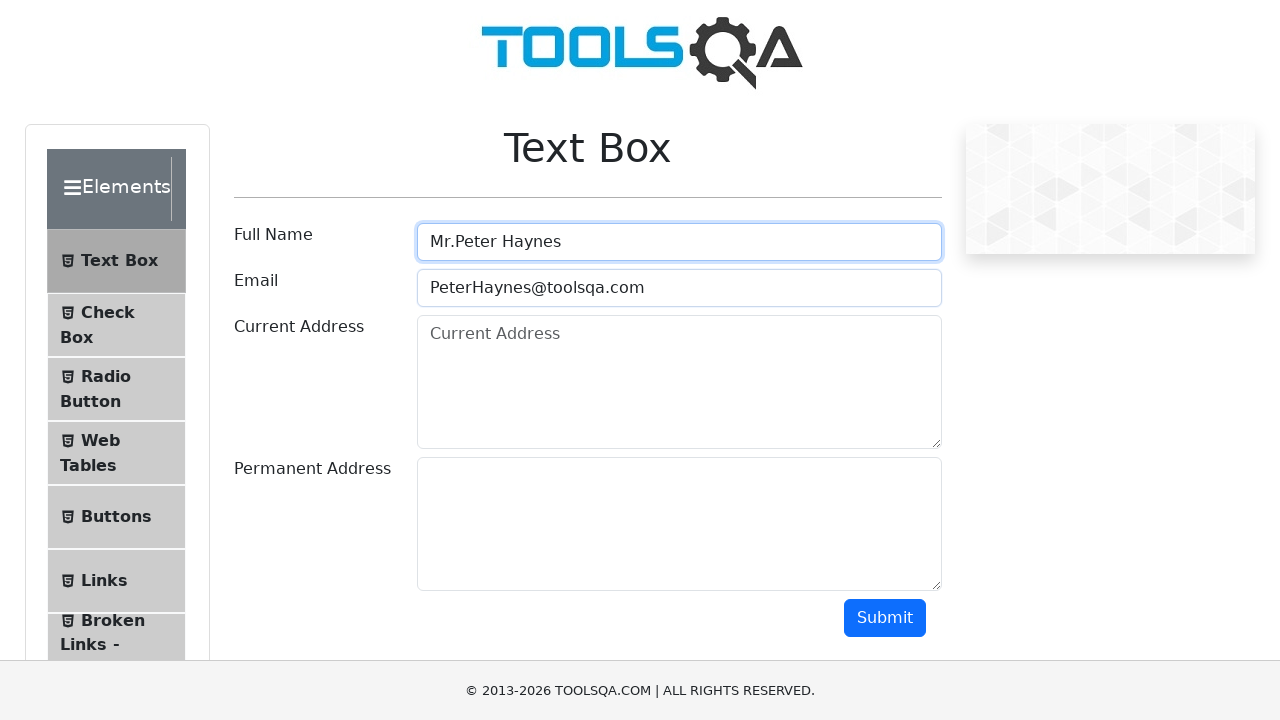

Filled current address field with '43 School Lane London EC71 9GO' on #currentAddress
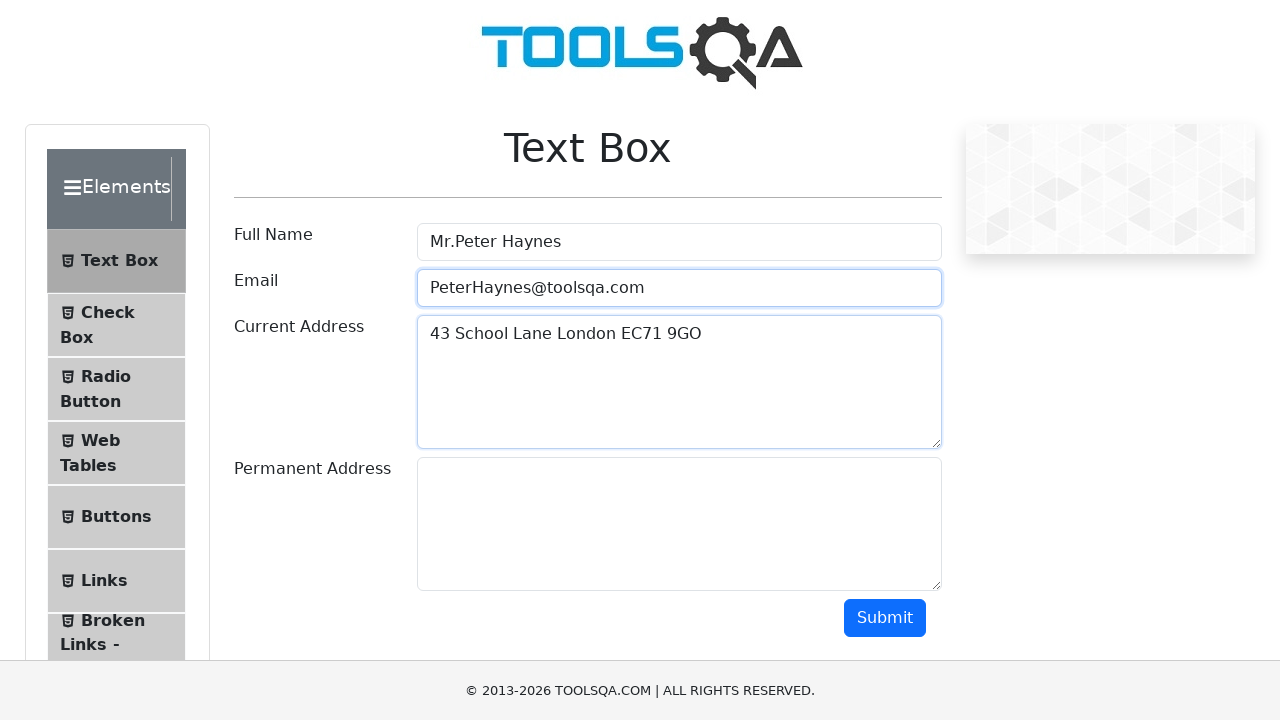

Selected all text in current address field on #currentAddress
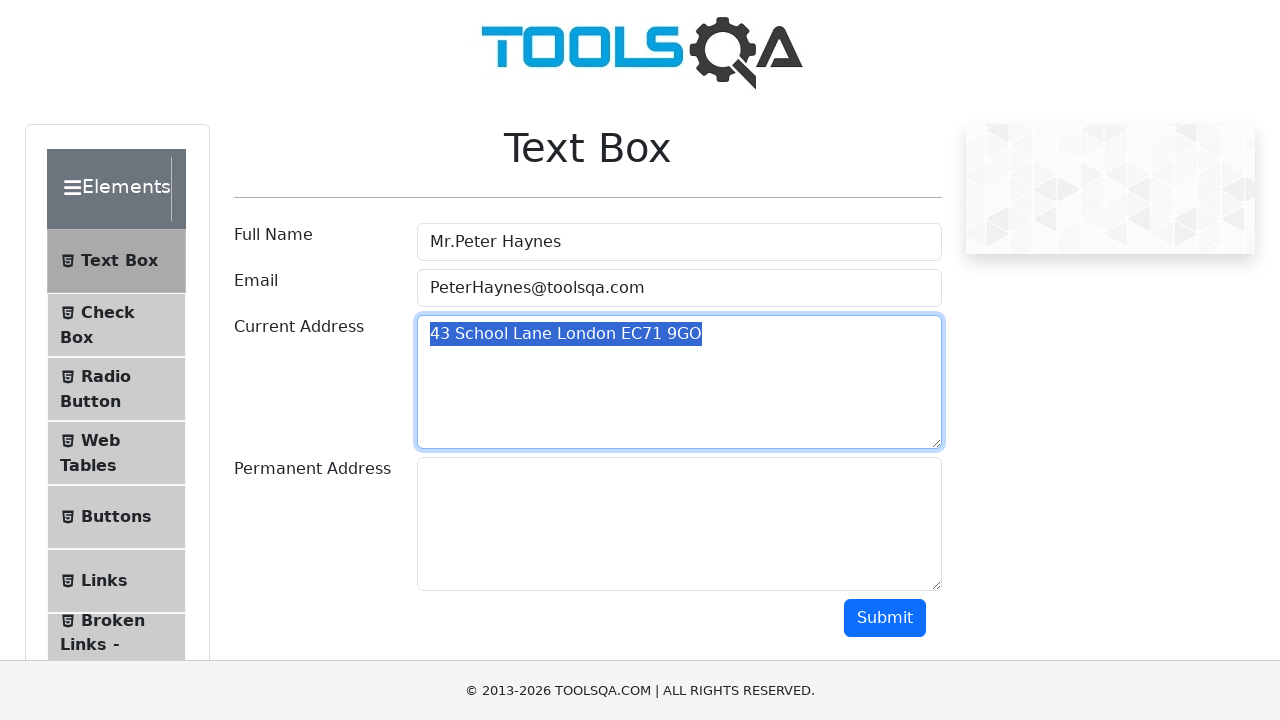

Copied current address text to clipboard on #currentAddress
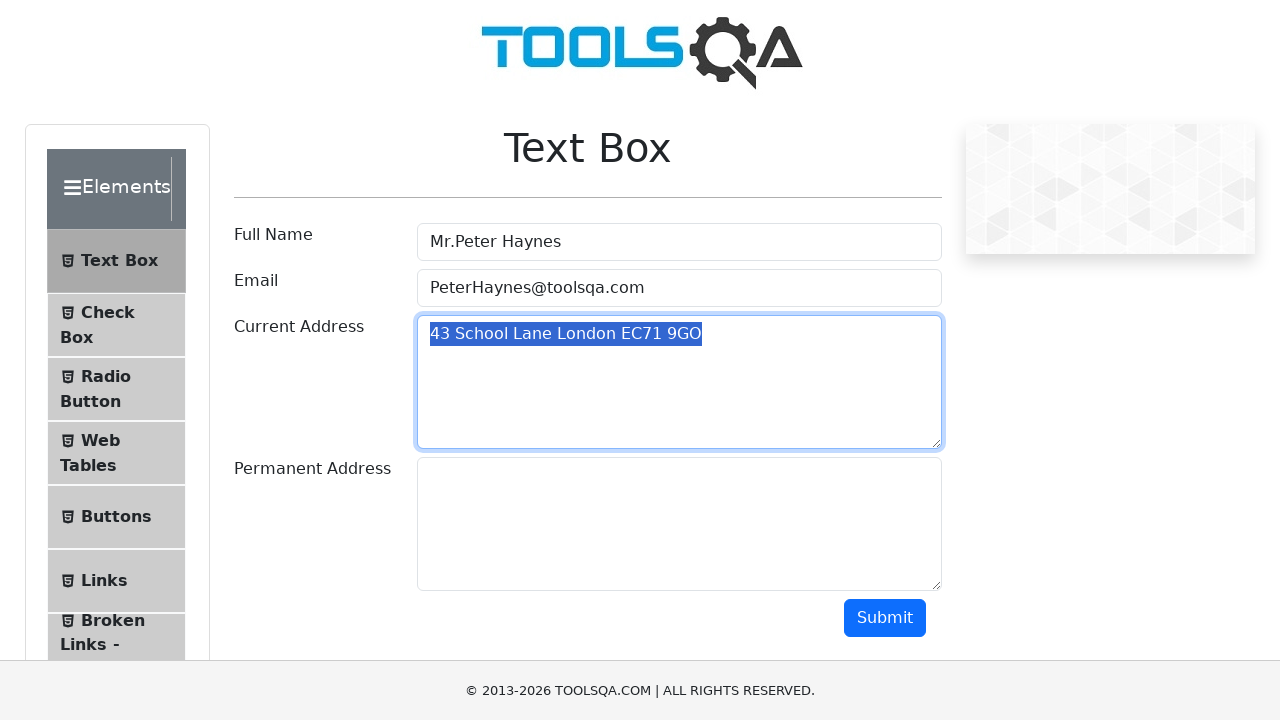

Pasted current address into permanent address field on #permanentAddress
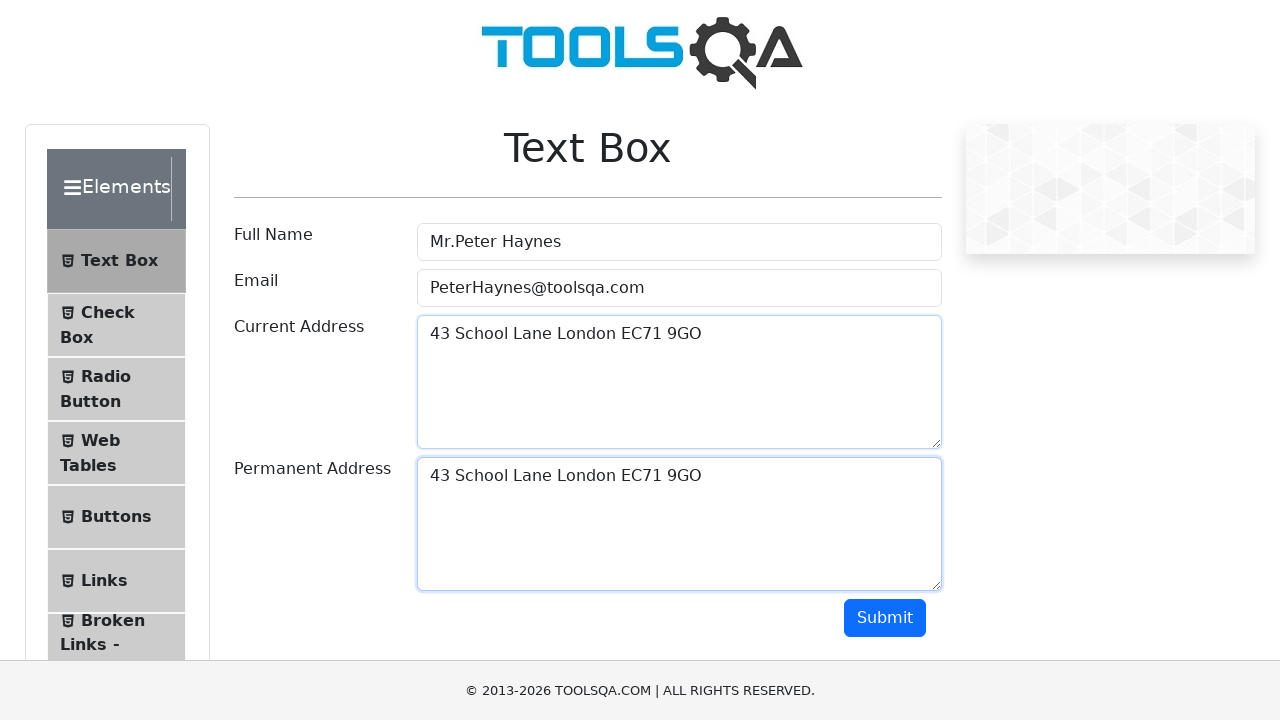

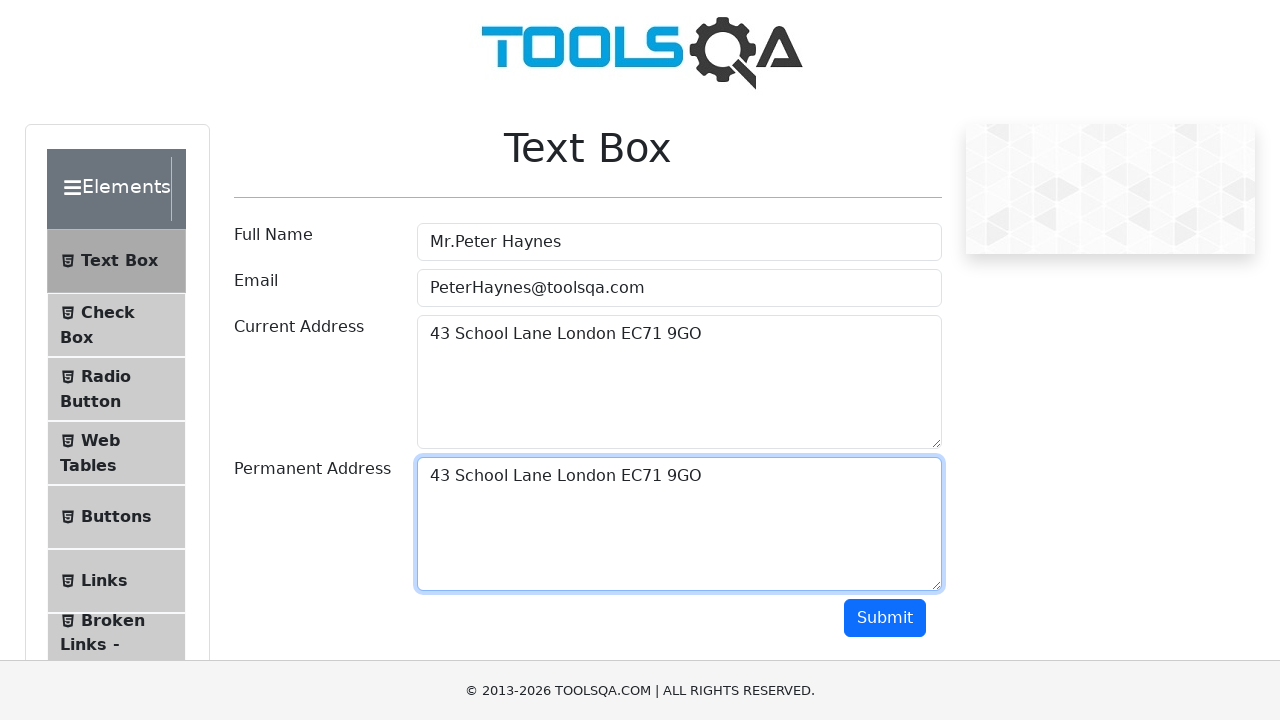